Tests DOM traversal by verifying next sibling elements have expected classes for search, wrapperone, and wrapperThree elements

Starting URL: https://rahulshettyacademy.com/seleniumPractise/#/

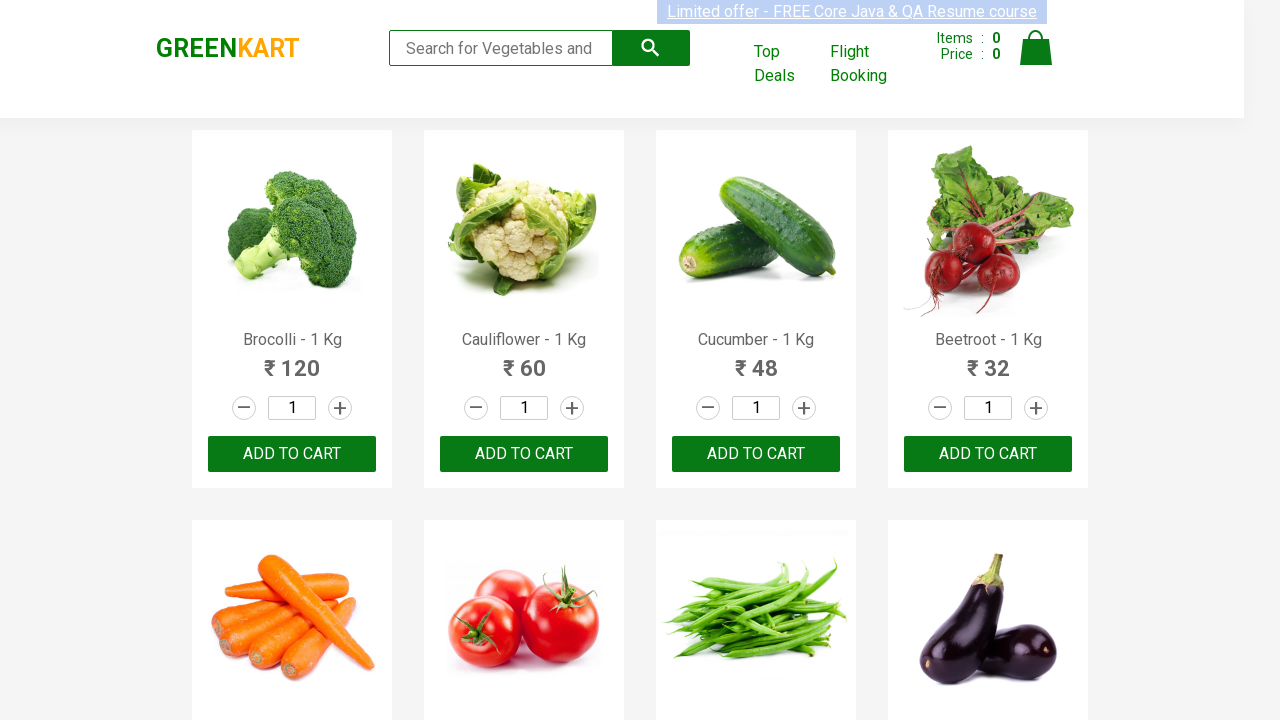

Waited for .search element to load
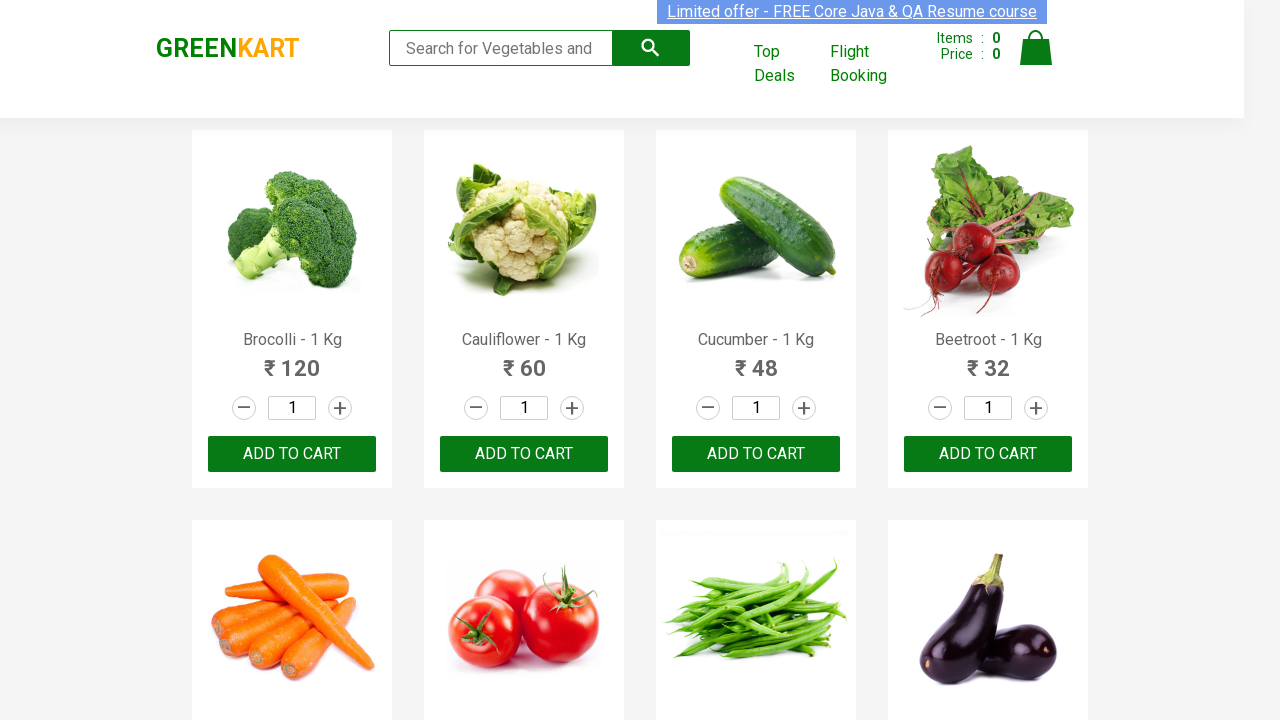

Located next sibling element of .search
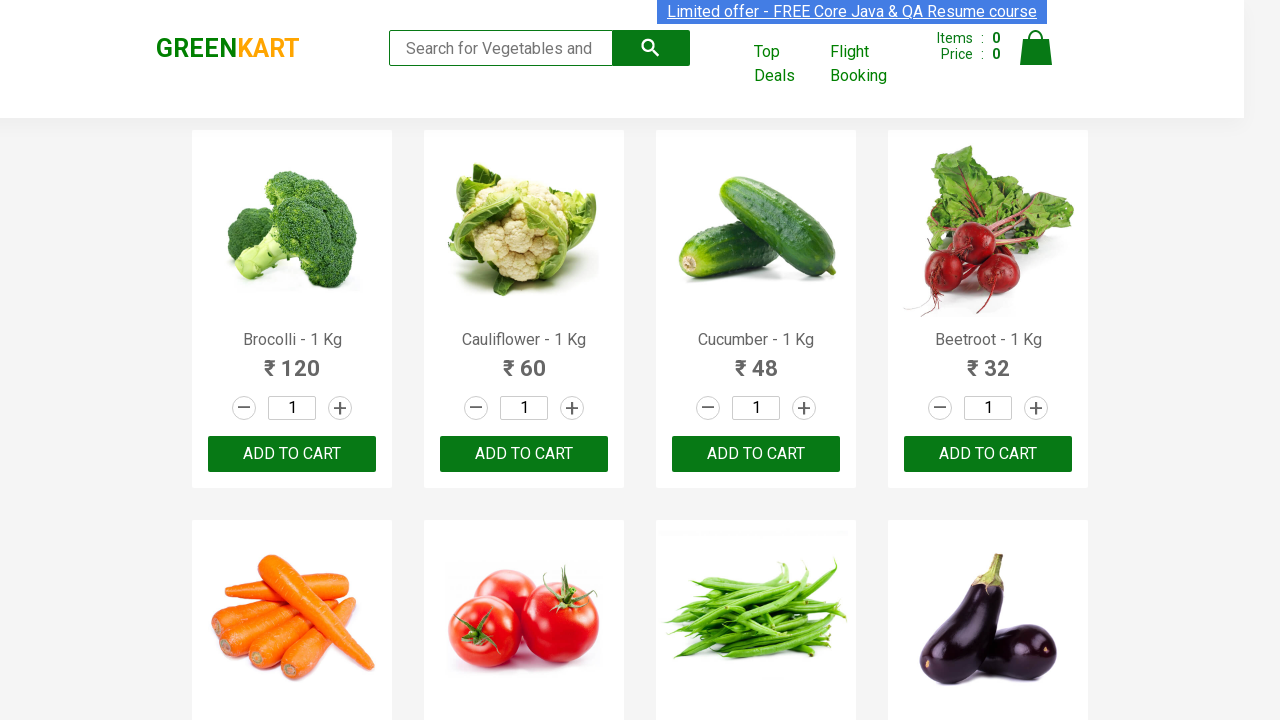

Verified next sibling of .search has 'cart' class
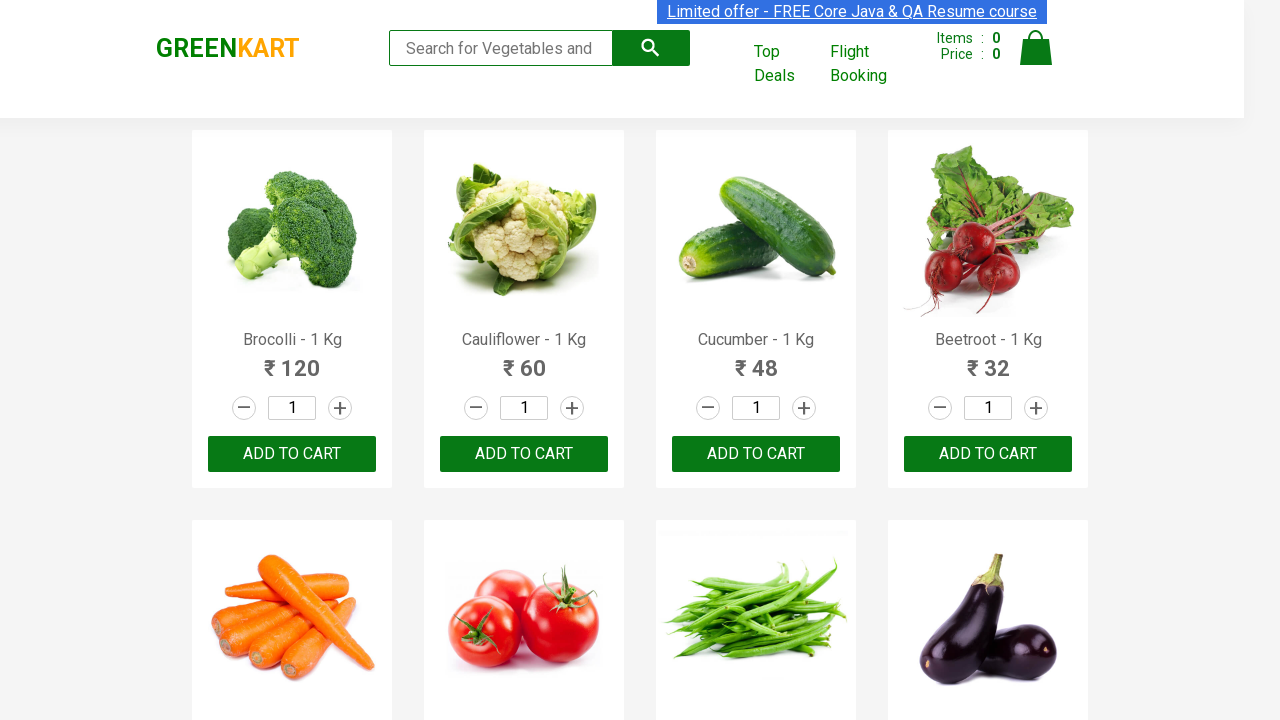

Located next sibling element of .wrapperone
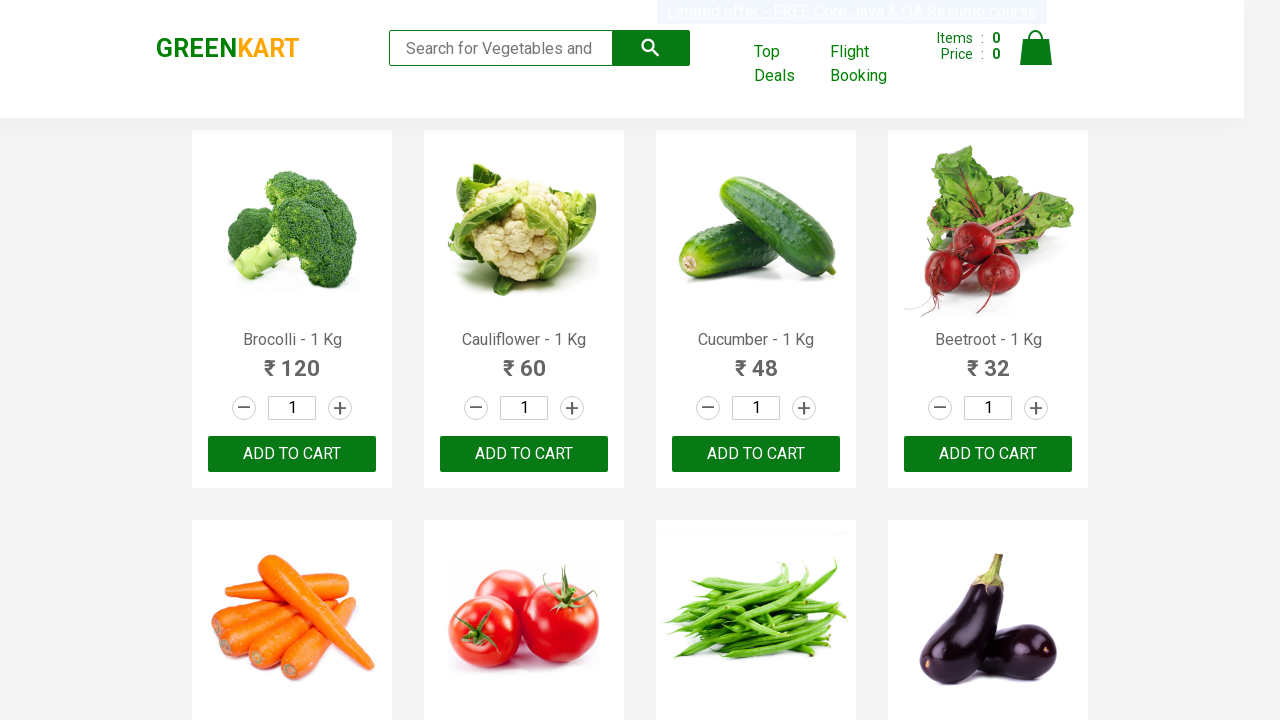

Verified next sibling of .wrapperone has 'wrapperTwo' class
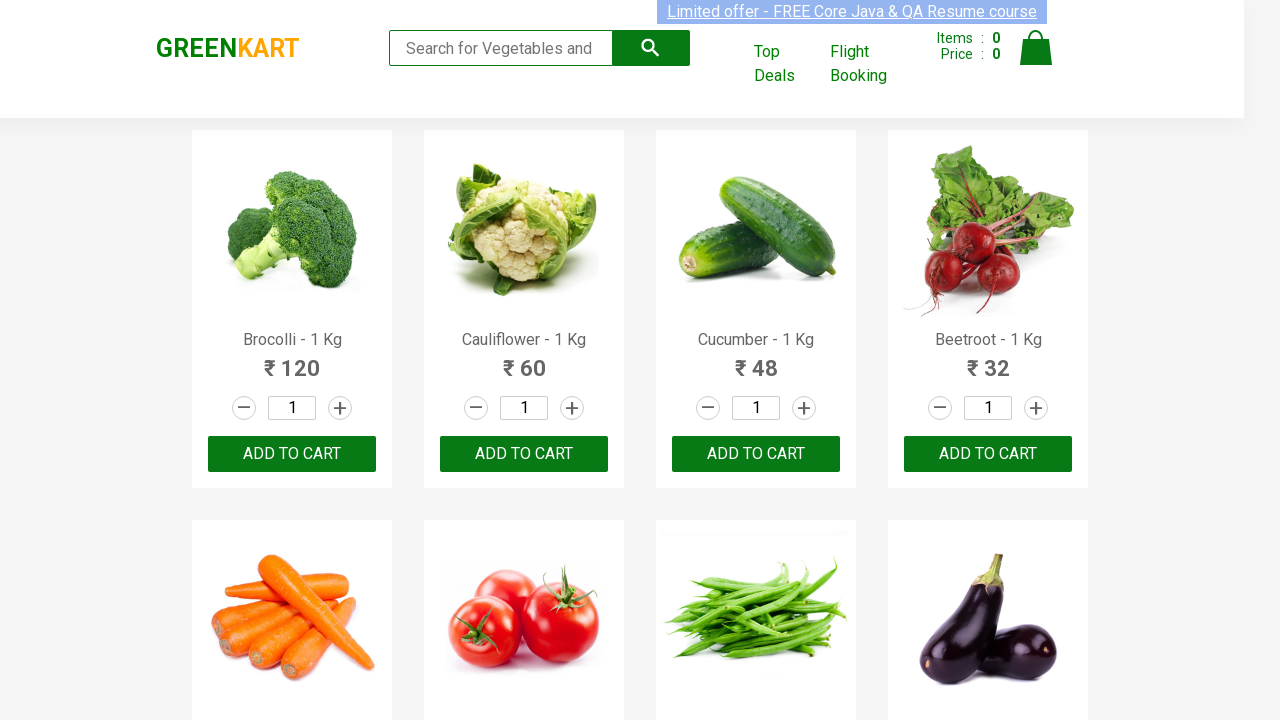

Located next sibling element of .wrapperThree
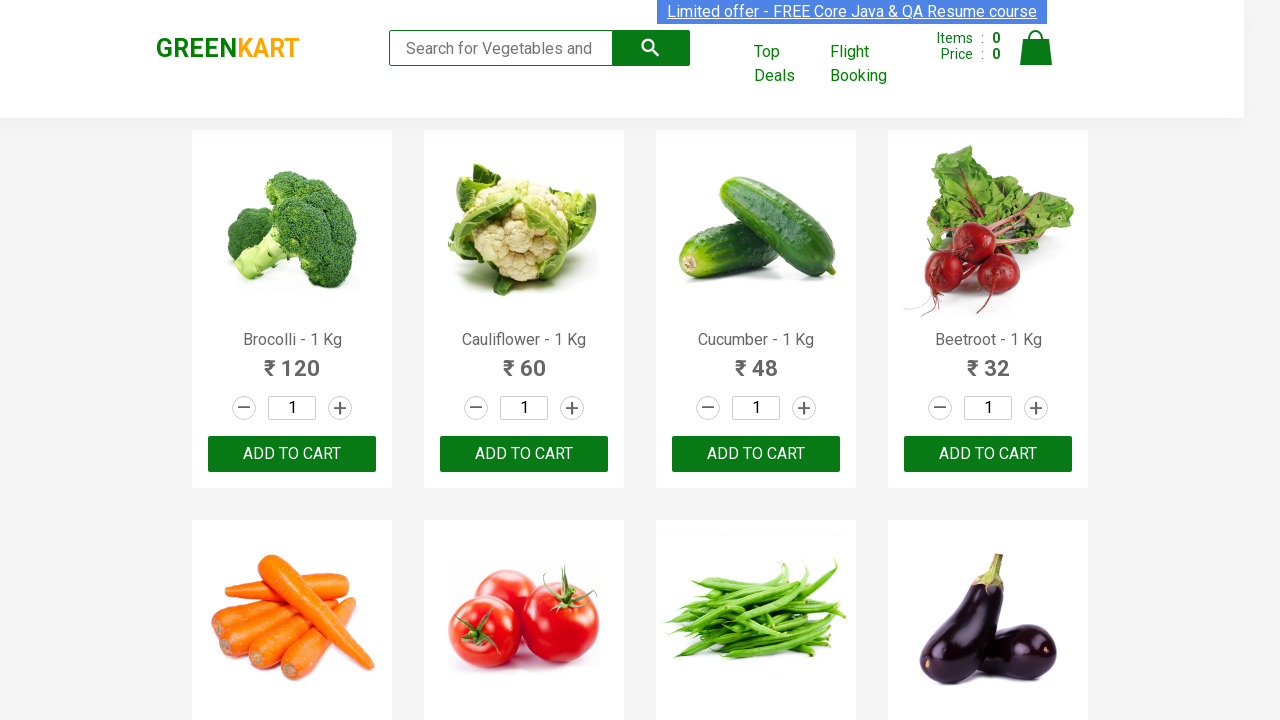

Verified next sibling of .wrapperThree has 'action-block' class
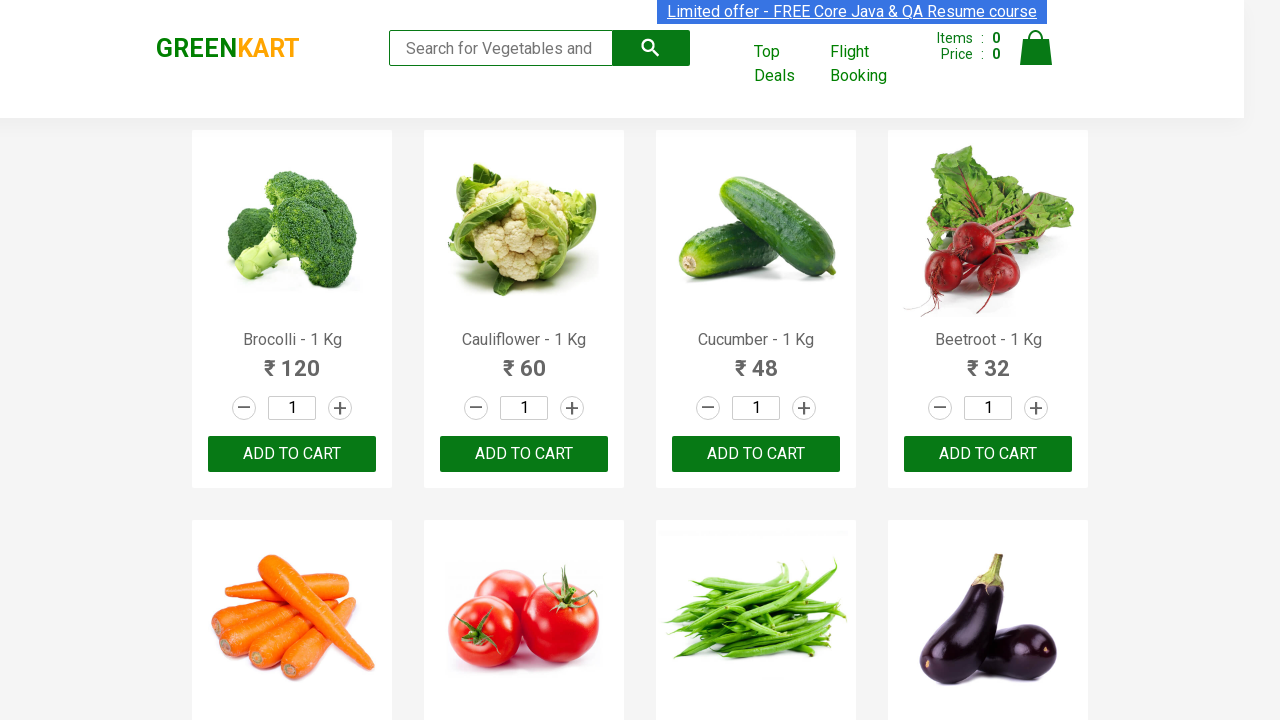

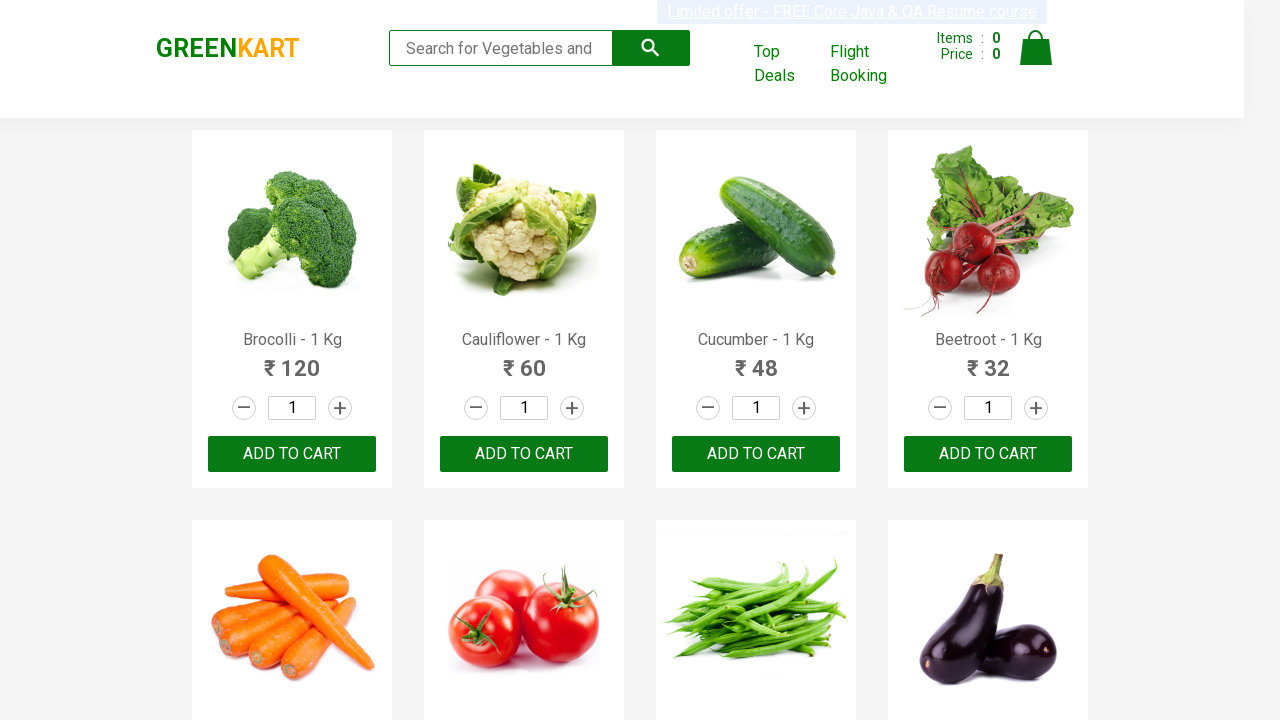